Tests radio button functionality by clicking on various radio buttons (hockey, football, yellow) and verifying they become selected after clicking.

Starting URL: https://practice.cydeo.com/radio_buttons

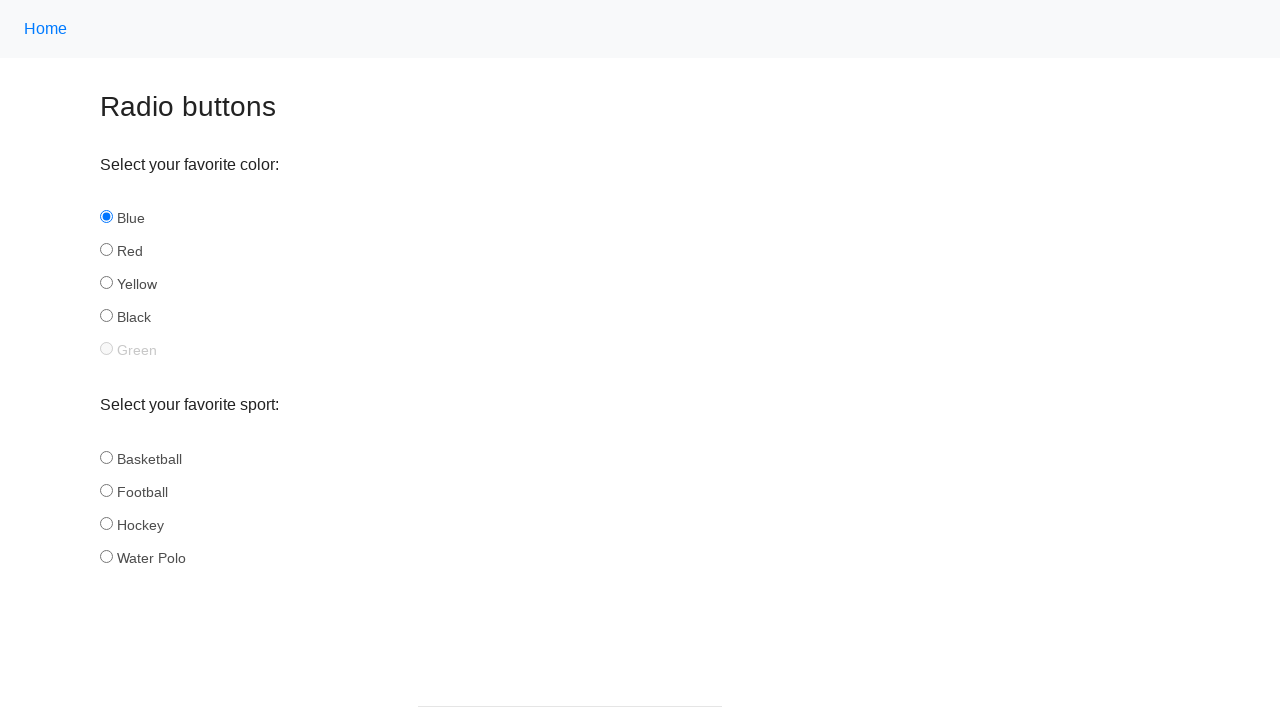

Clicked 'hockey' radio button in the sport group at (106, 523) on input[name='sport'][id='hockey']
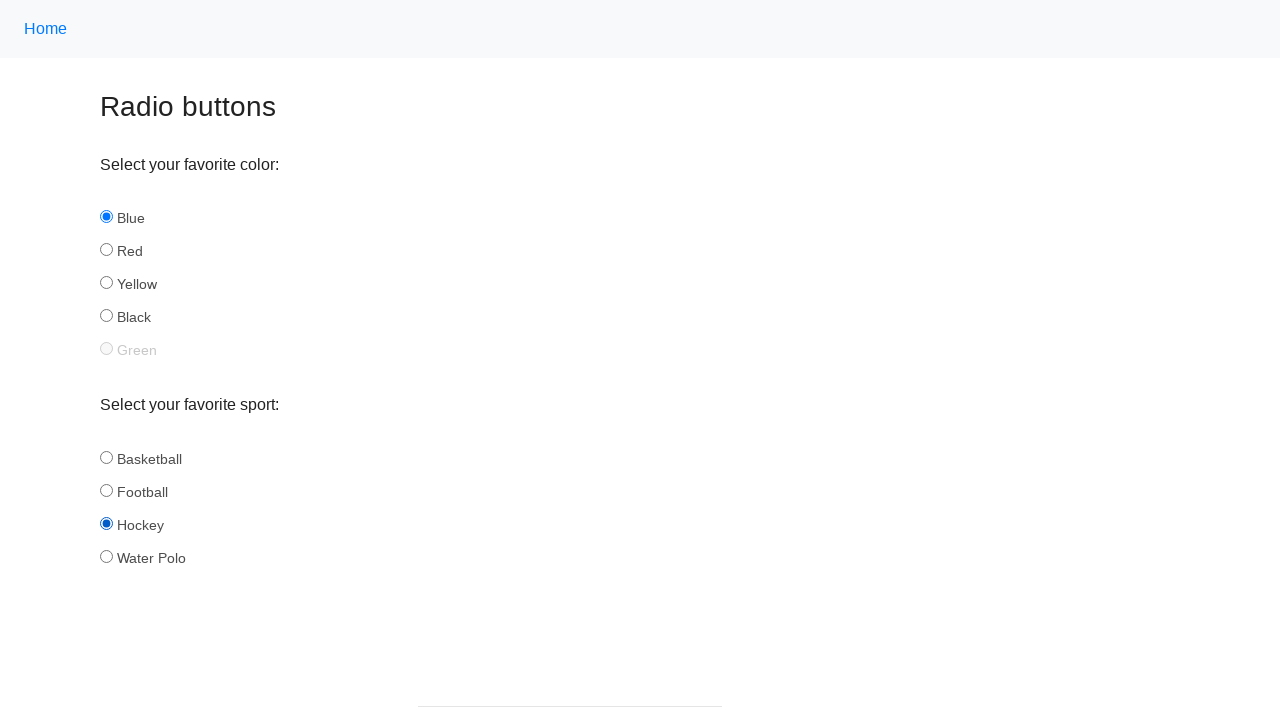

Verified 'hockey' radio button is selected
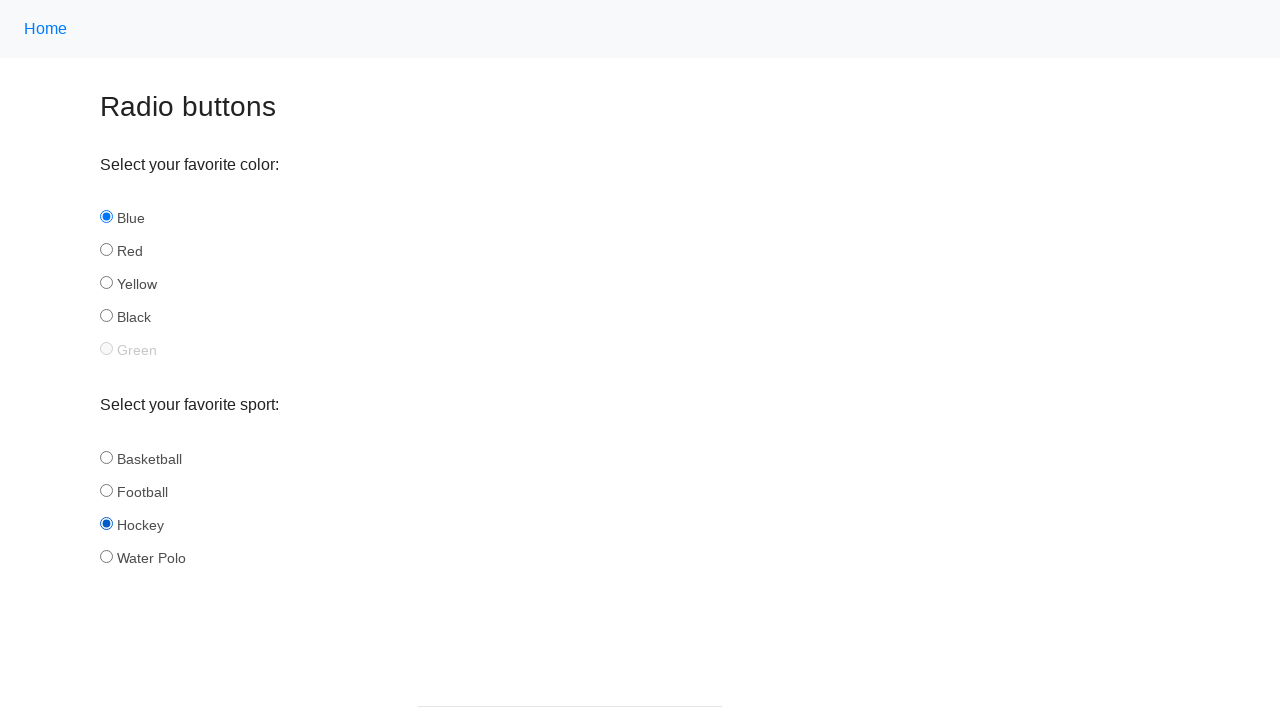

Clicked 'football' radio button in the sport group at (106, 490) on input[name='sport'][id='football']
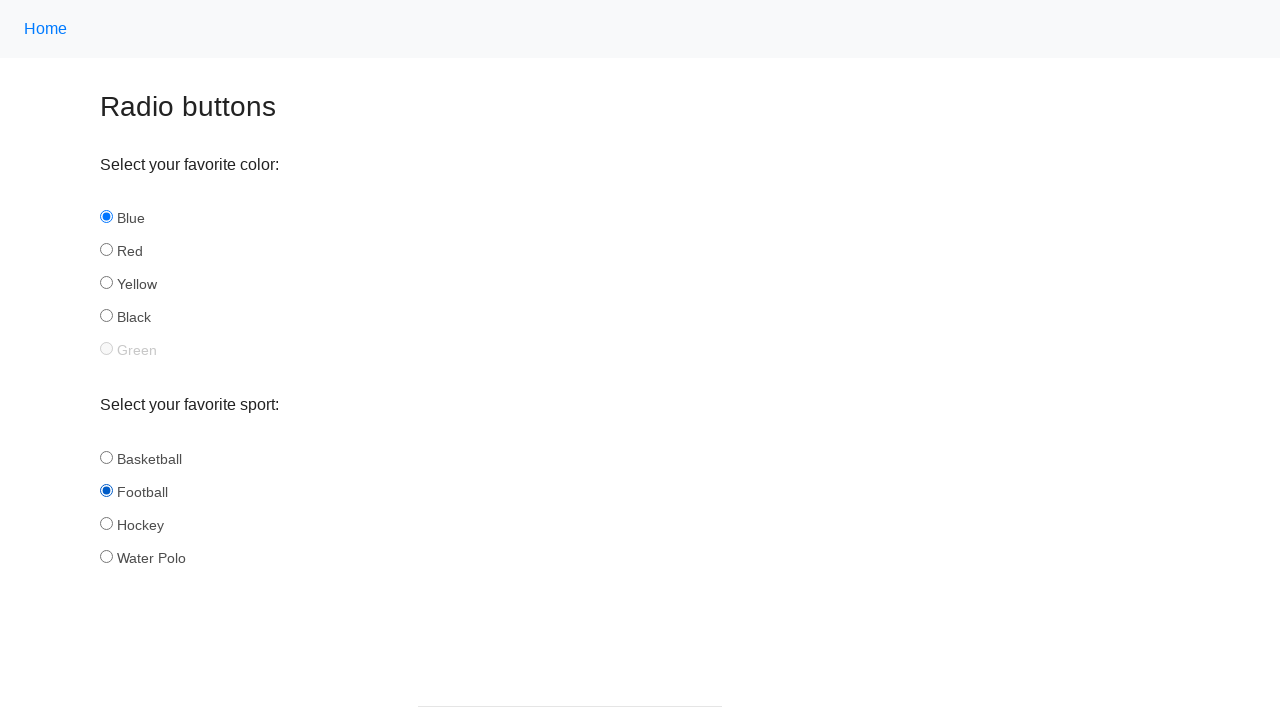

Verified 'football' radio button is selected
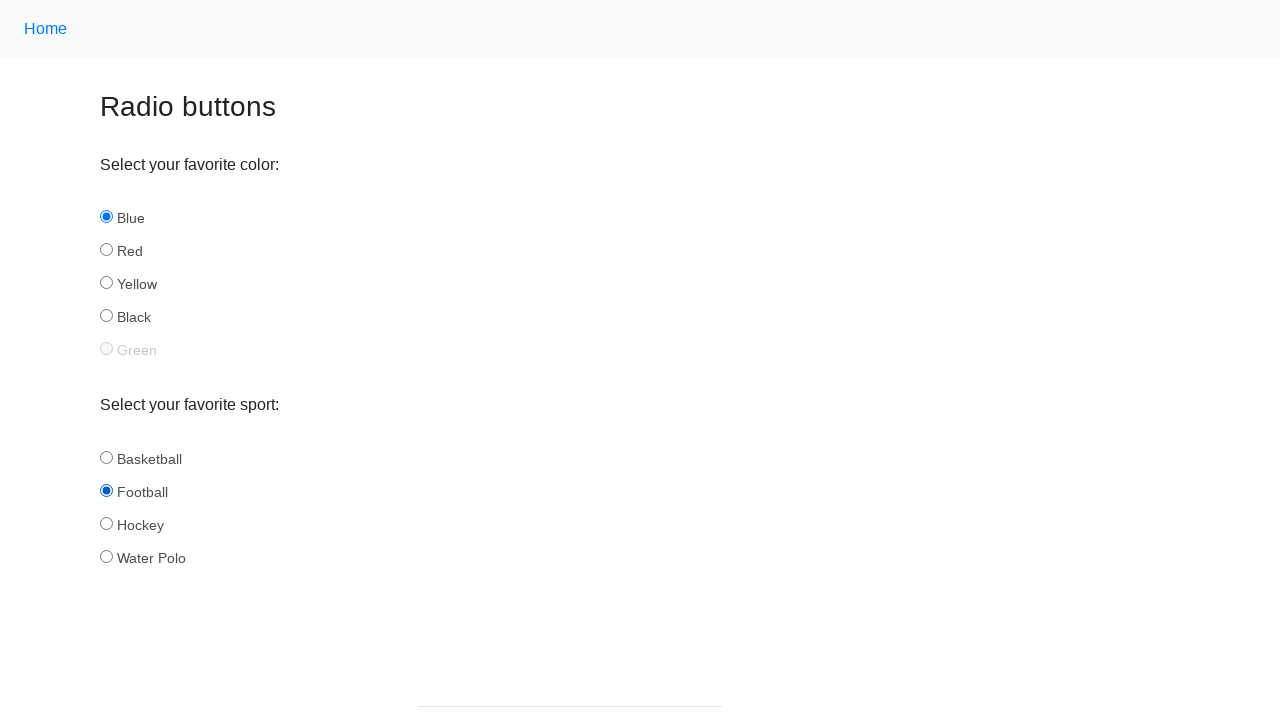

Clicked 'yellow' radio button in the color group at (106, 283) on input[name='color'][id='yellow']
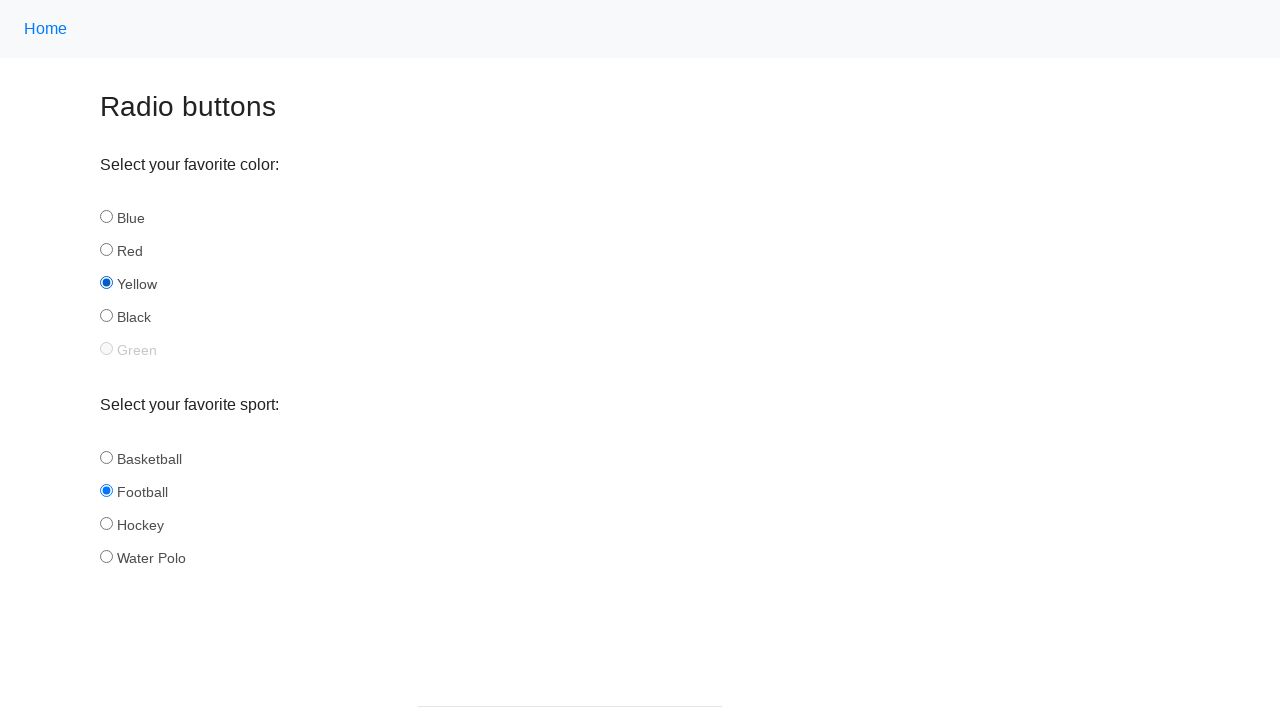

Verified 'yellow' radio button is selected
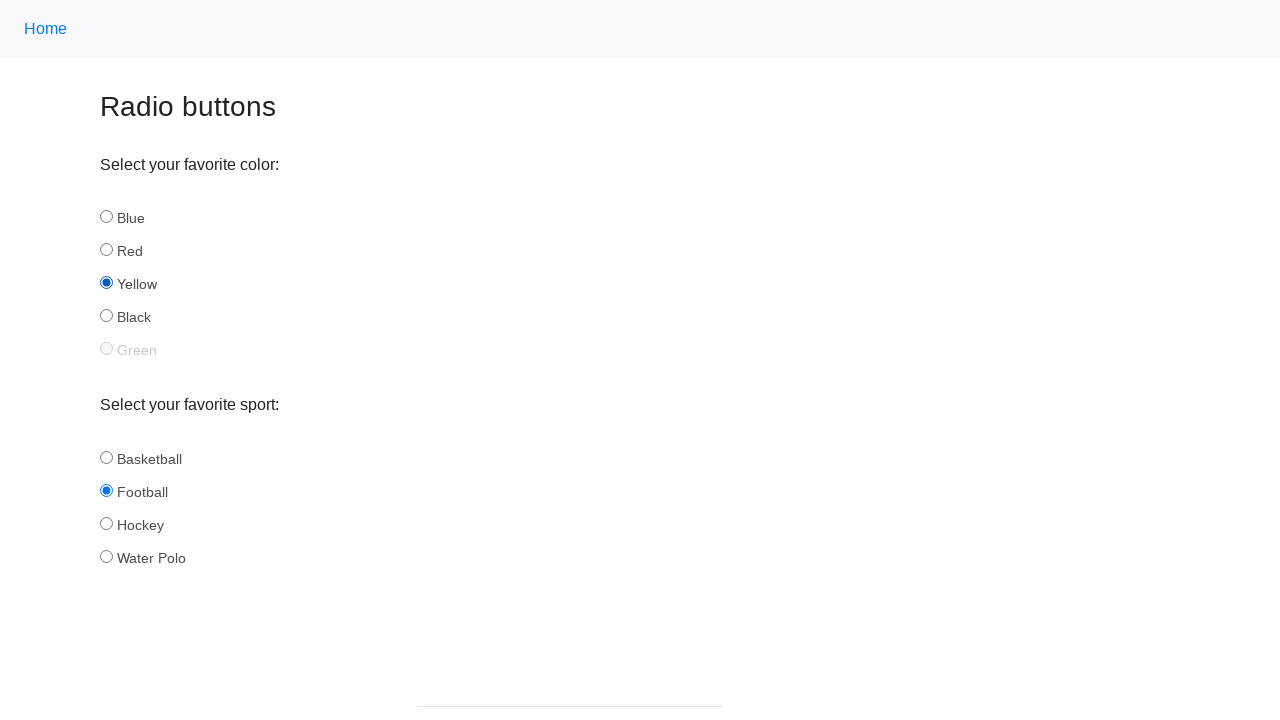

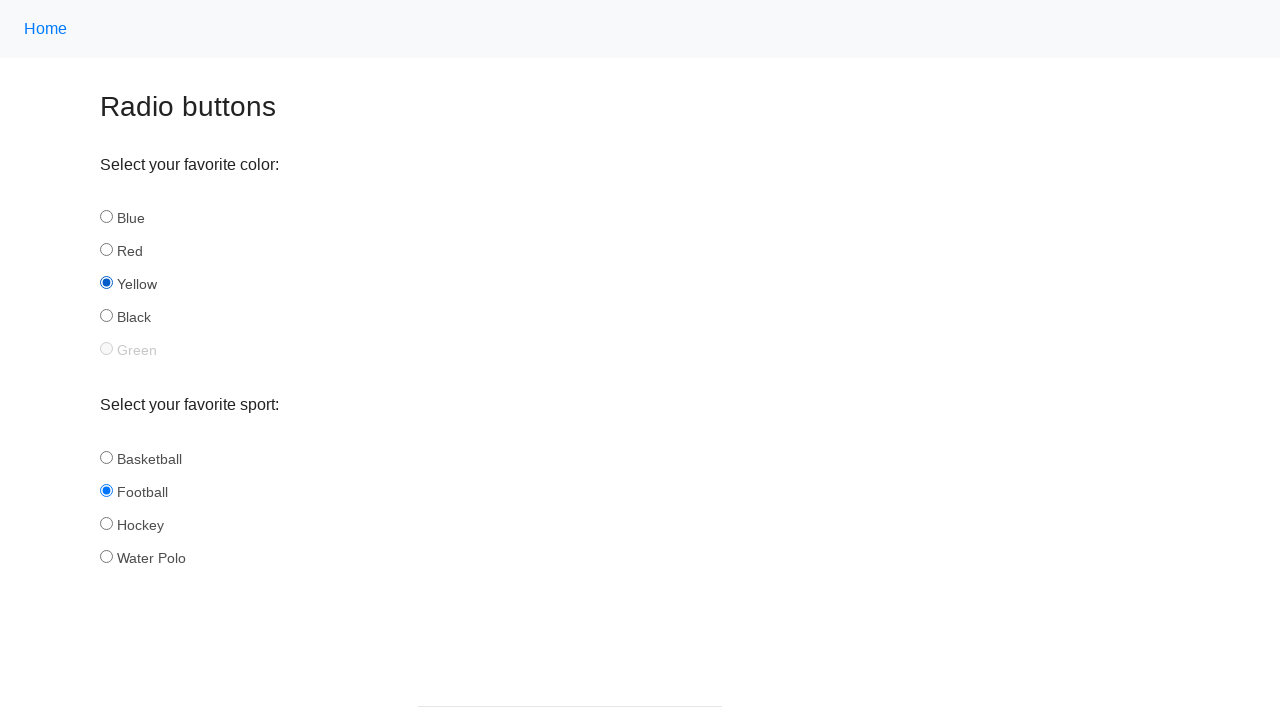